Tests clicking the departure date field using name locator on the American Airlines homepage

Starting URL: https://www.aa.com/homePage.do

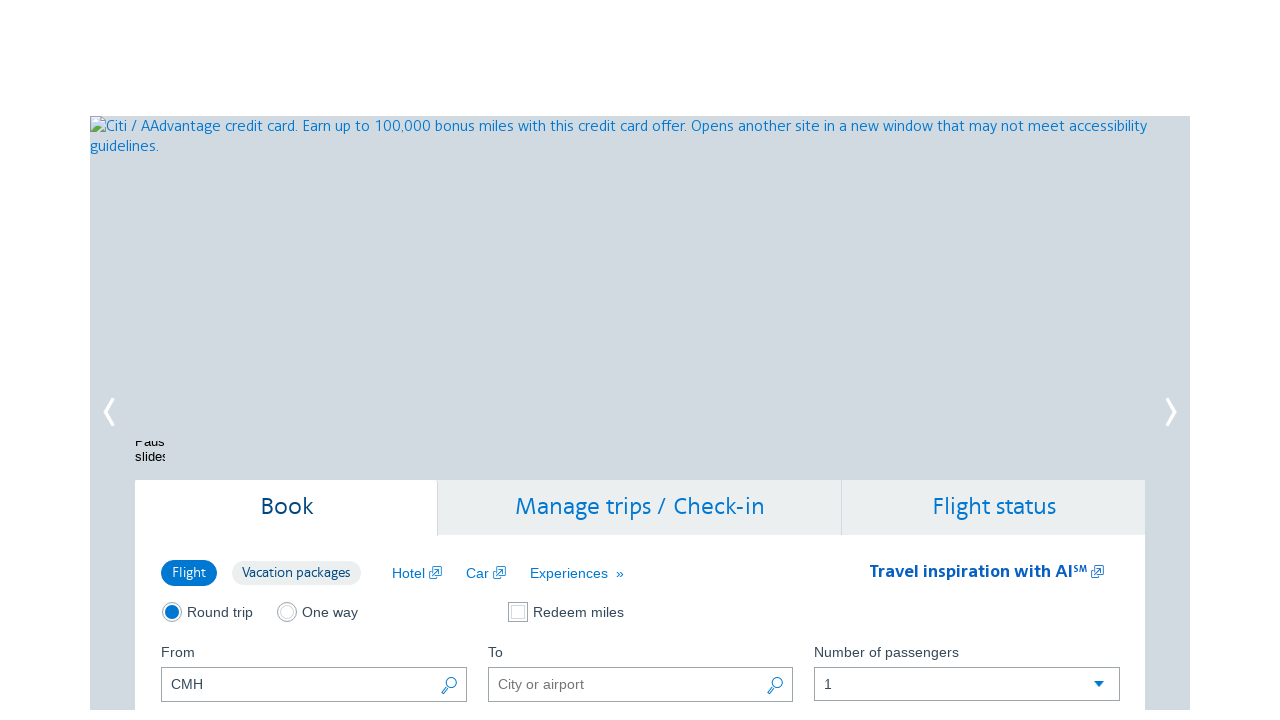

Navigated to American Airlines homepage
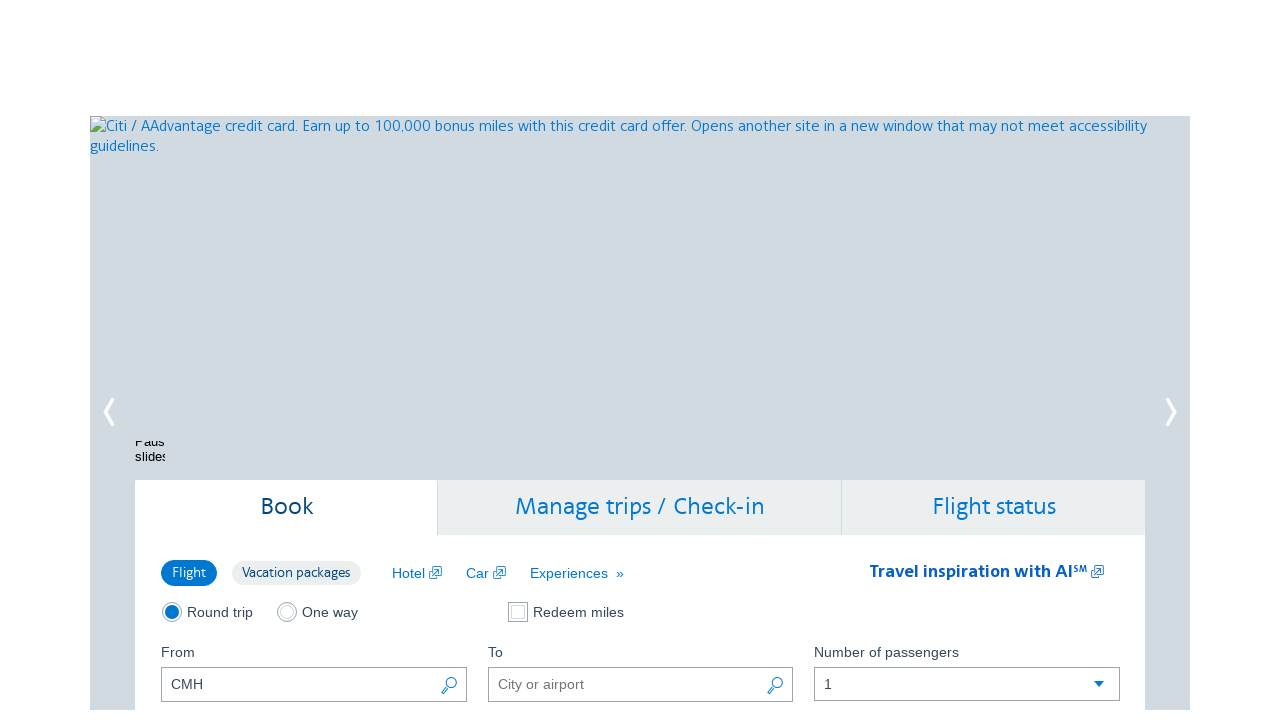

Clicked the departure date field using name locator at (314, 361) on input[name='departDate']
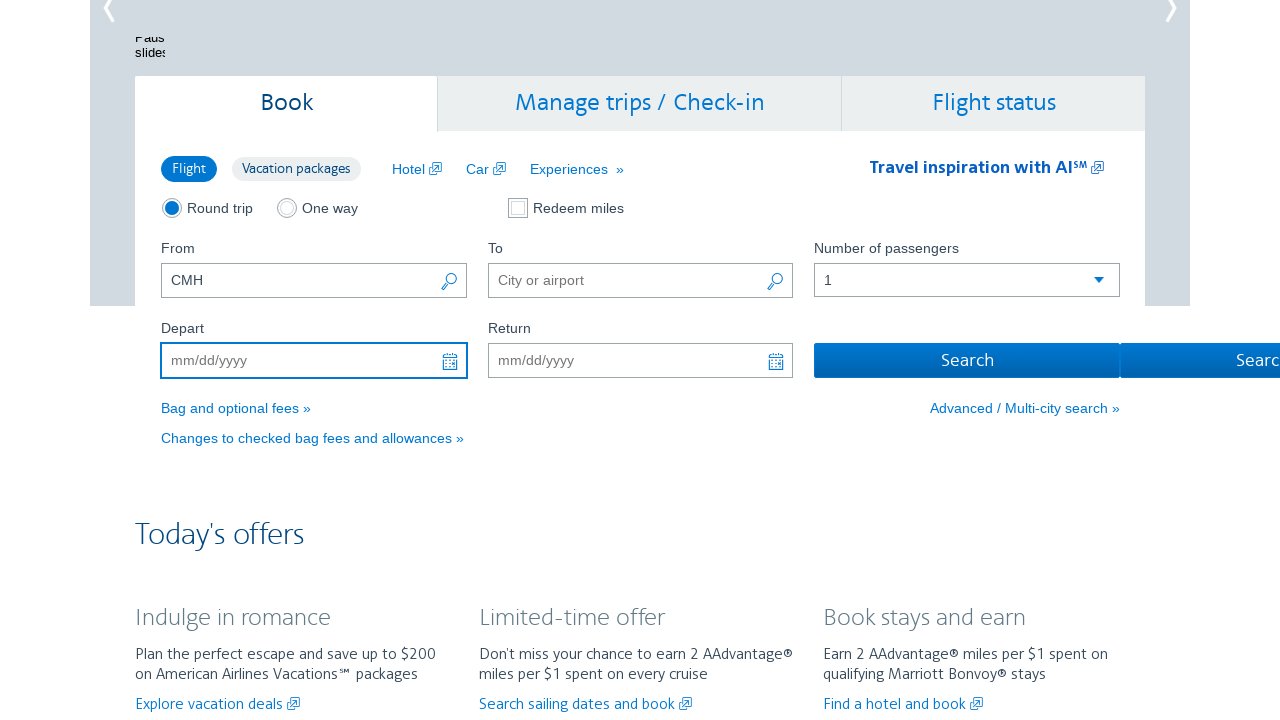

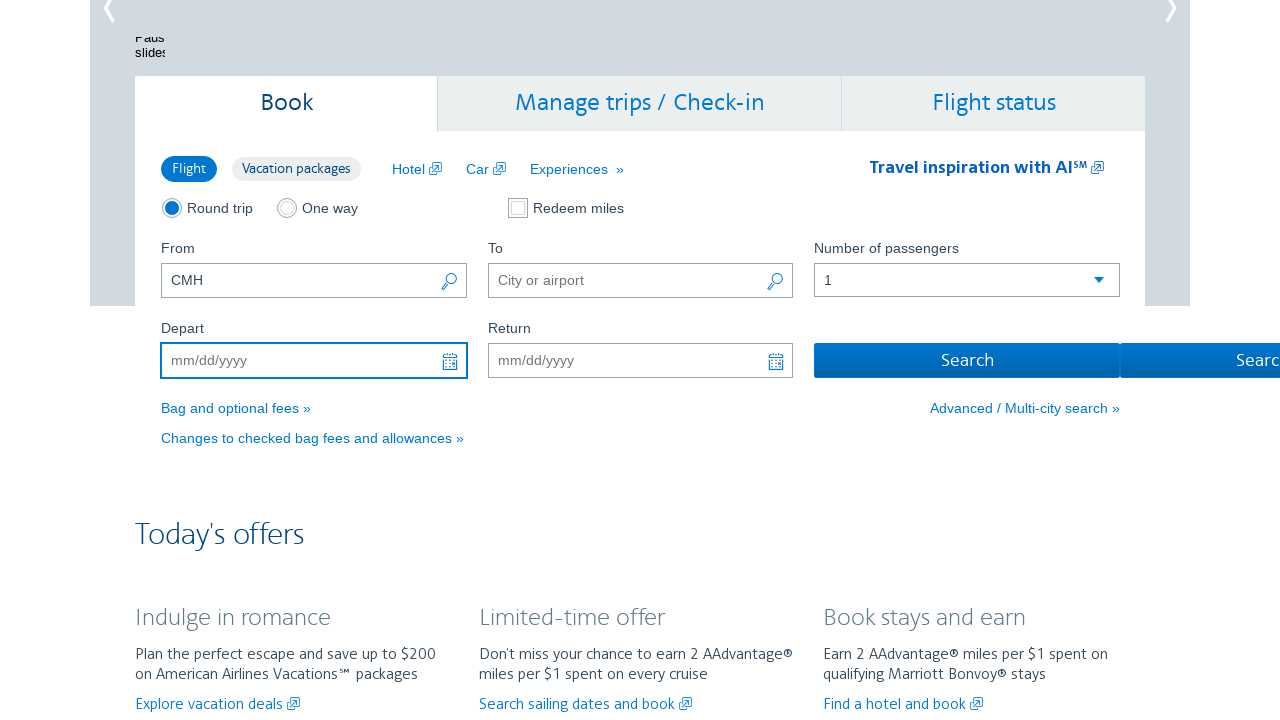